Tests form submission without name field to verify error message for missing name

Starting URL: https://lm.skillbox.cc/qa_tester/module02/homework1/

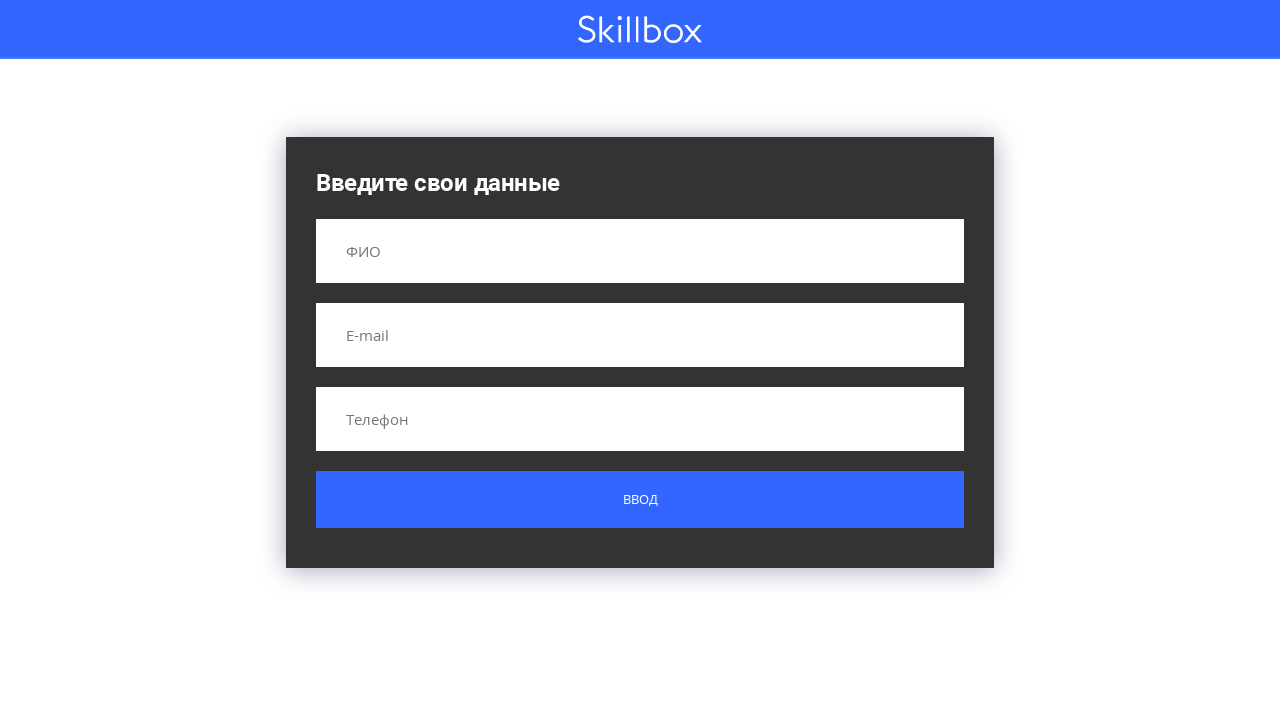

Filled email field with 'ivanov@gmail.com' on input[name='email']
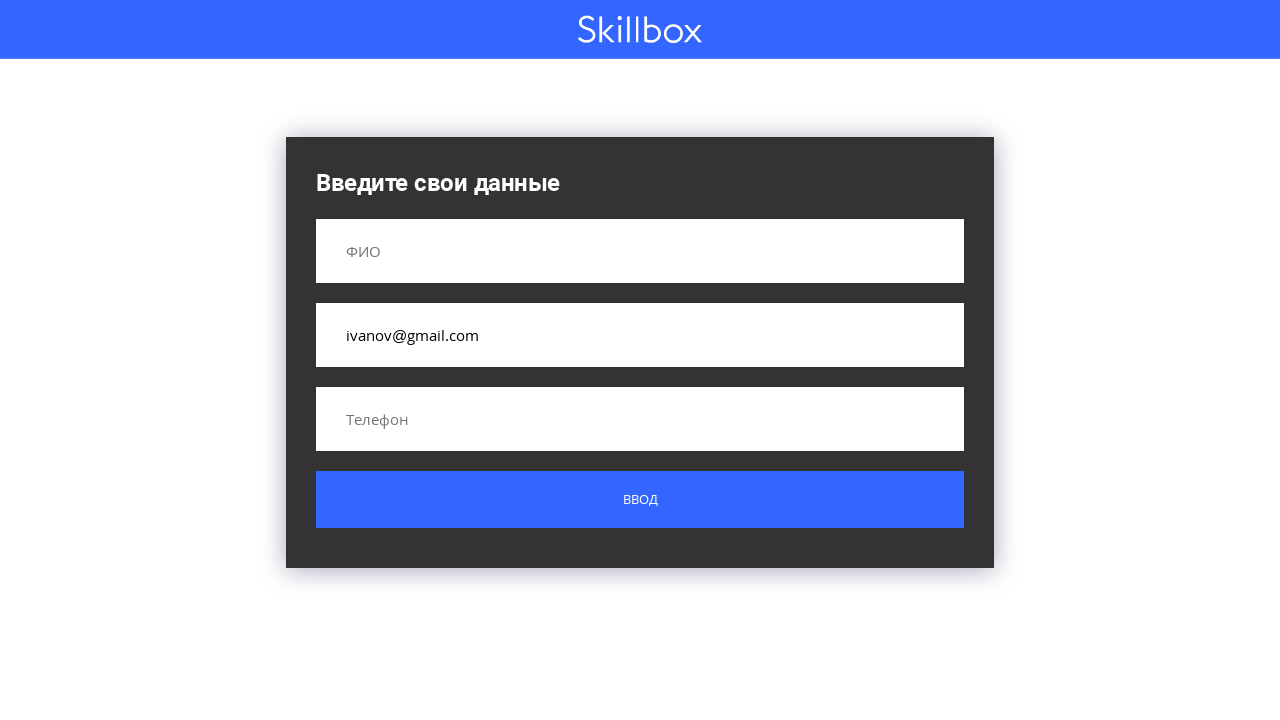

Filled phone field with '+71234567890' on input[name='phone']
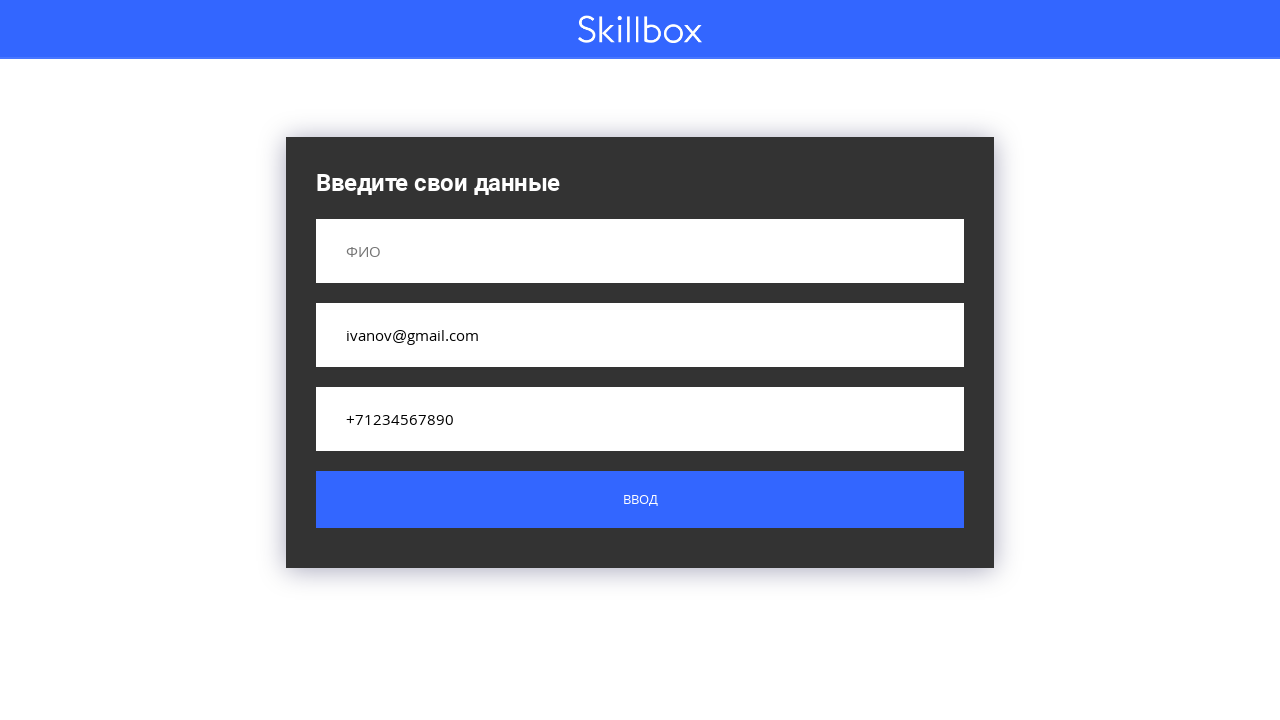

Clicked submit button to submit form without name field at (640, 500) on .custom-form__button
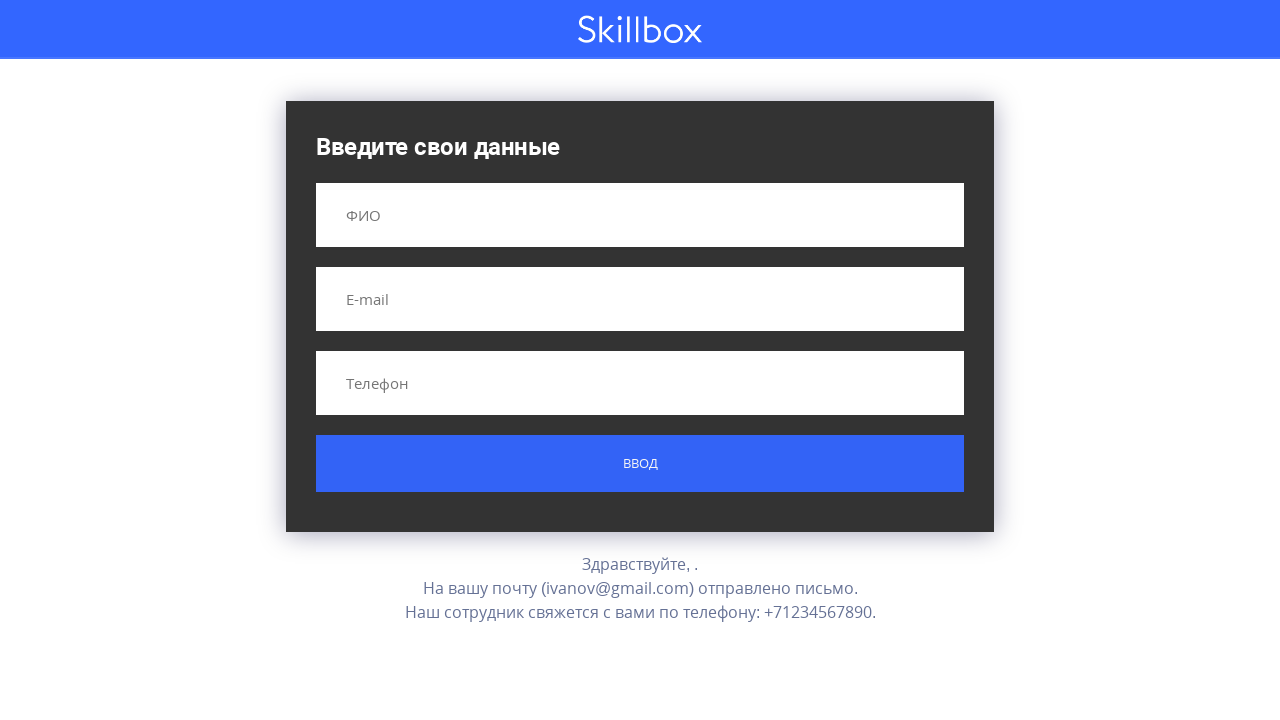

Error message for missing name field appeared
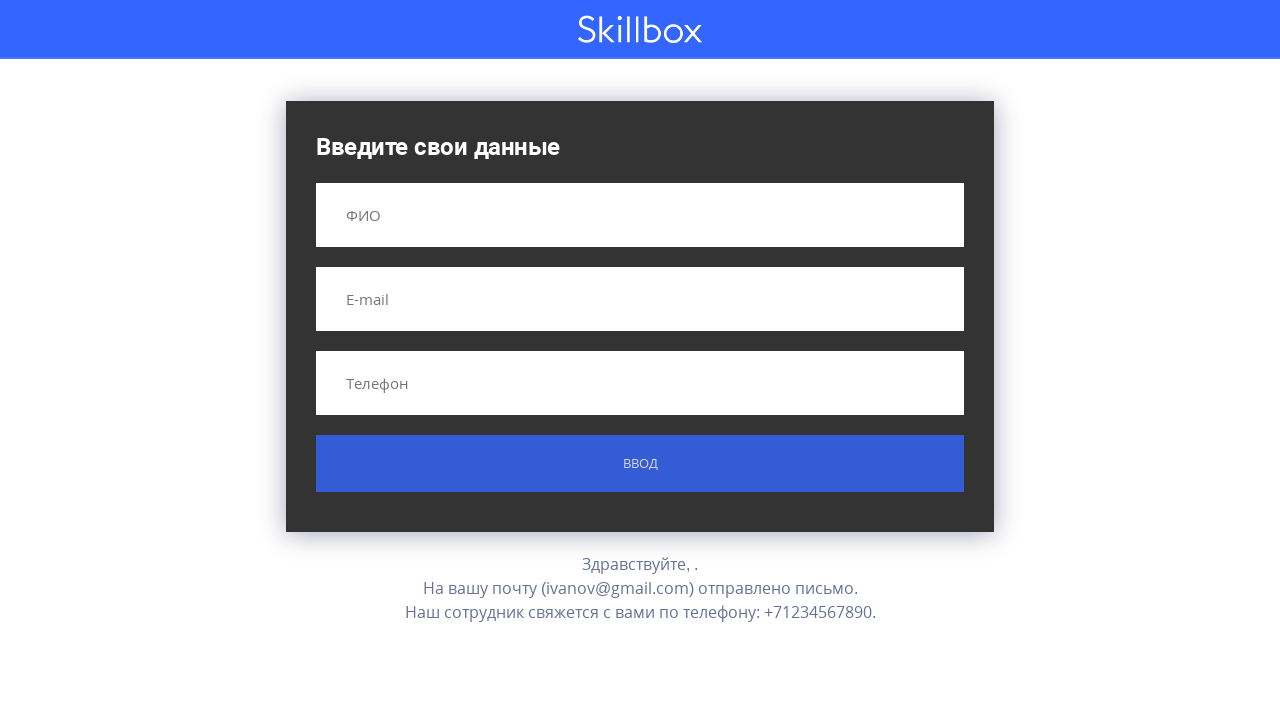

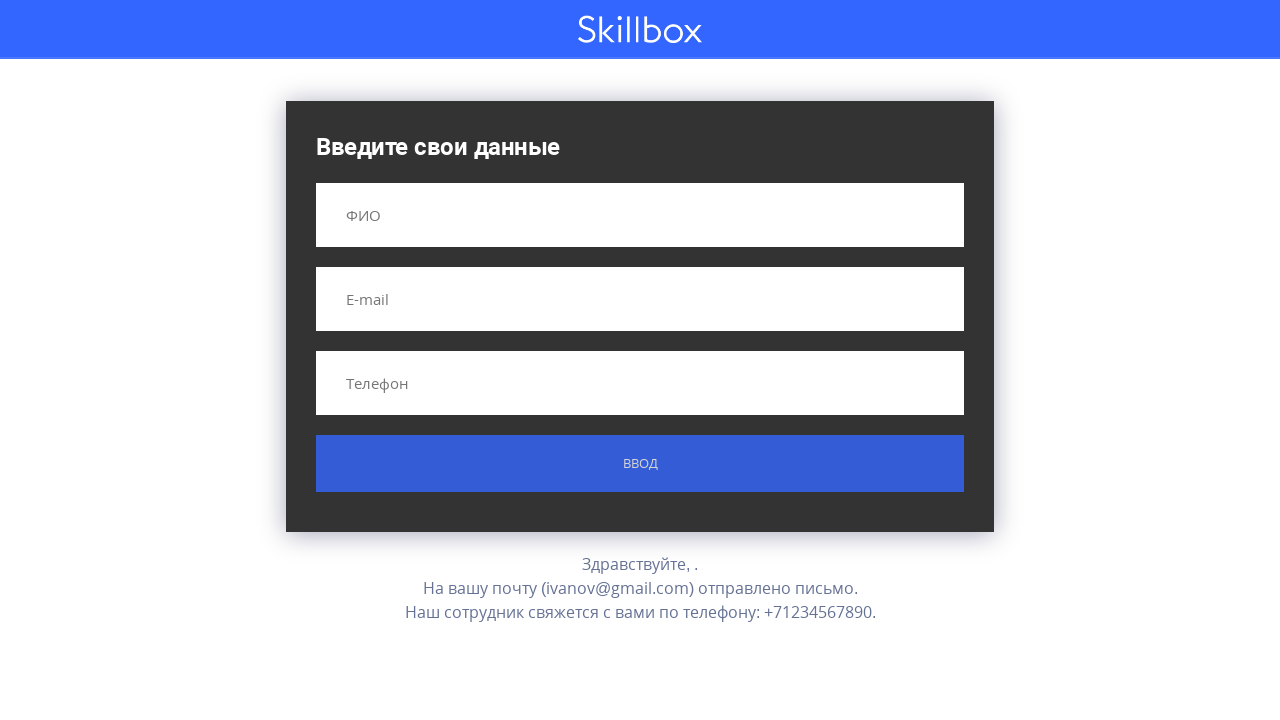